Tests navigation through the jQueryUI website by clicking on the Demos link and then navigating to various UI component pages (Draggable, Droppable, Resizable, Selectable, Sortable), going back after visiting each page.

Starting URL: https://jqueryui.com/

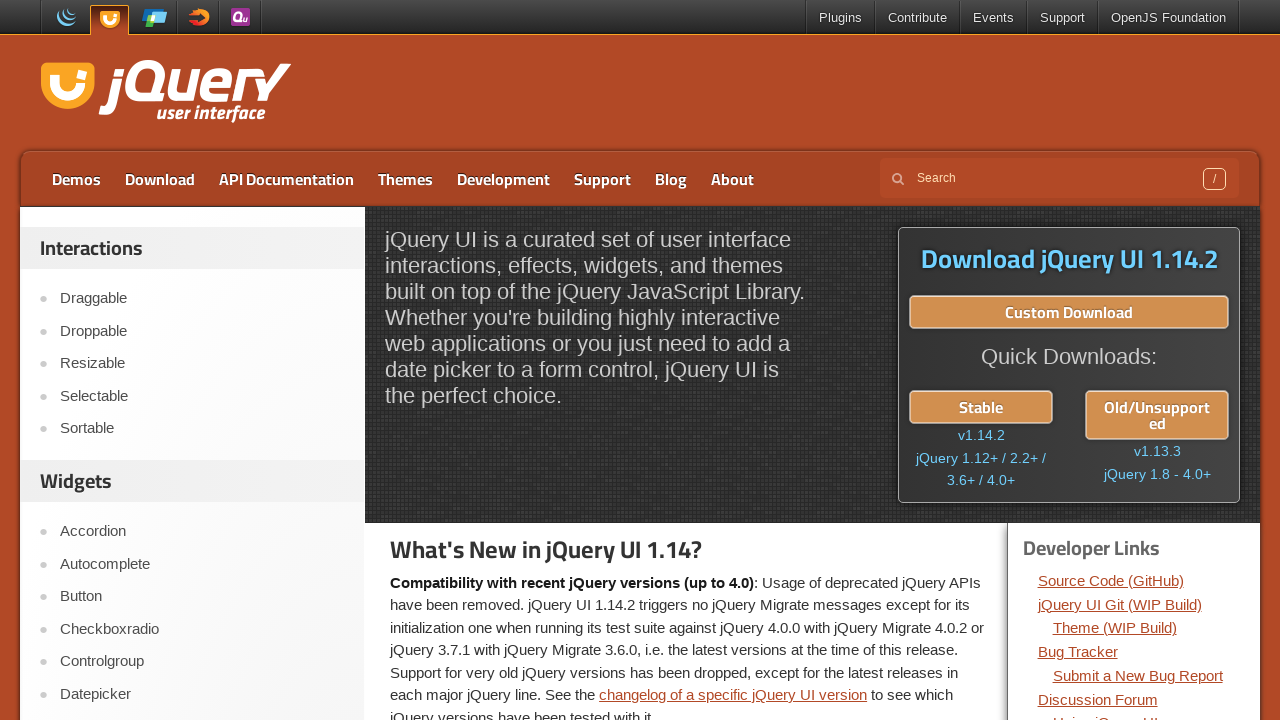

Clicked on Demos link at (76, 179) on text=Demos
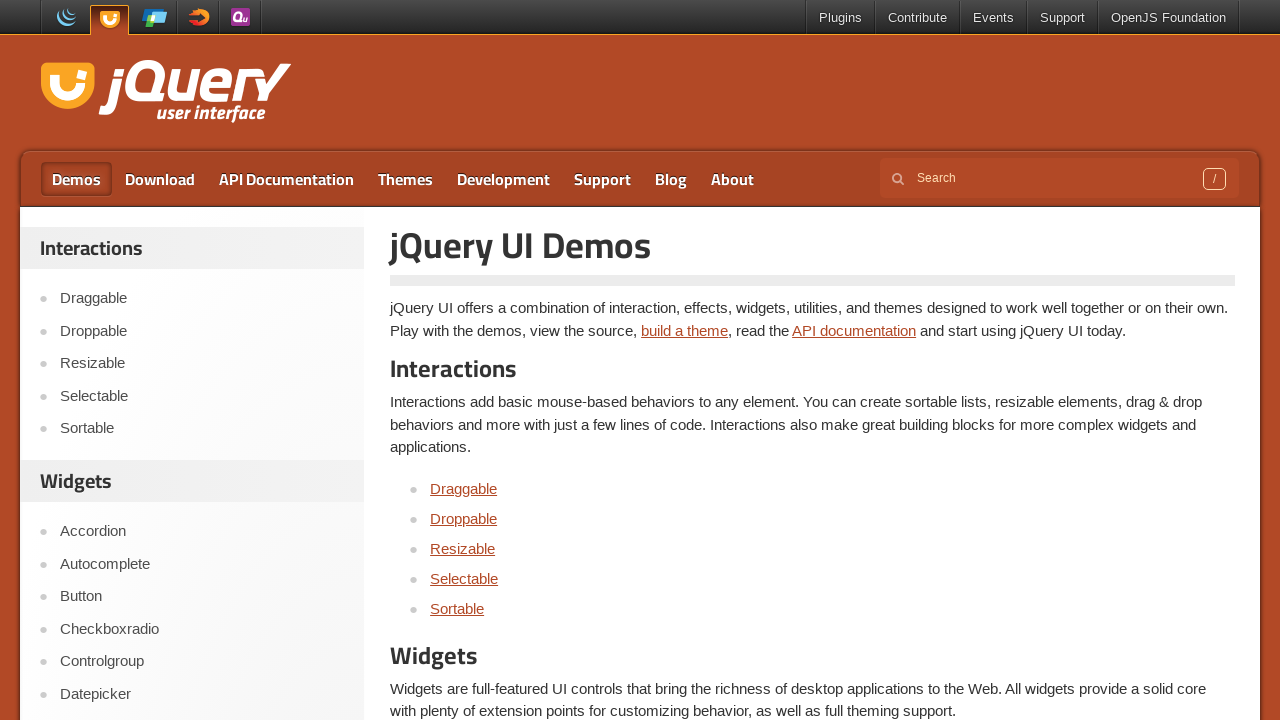

Demos page loaded
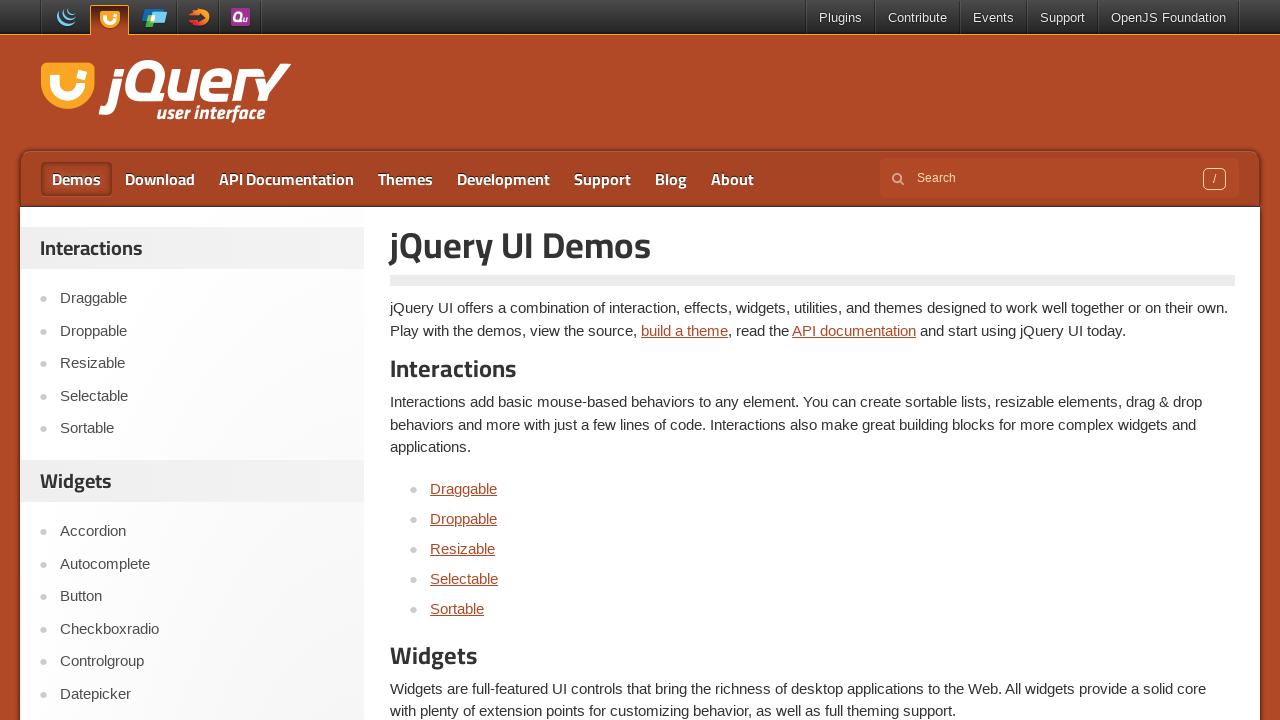

Clicked on Draggable link at (464, 488) on a:text('Draggable')
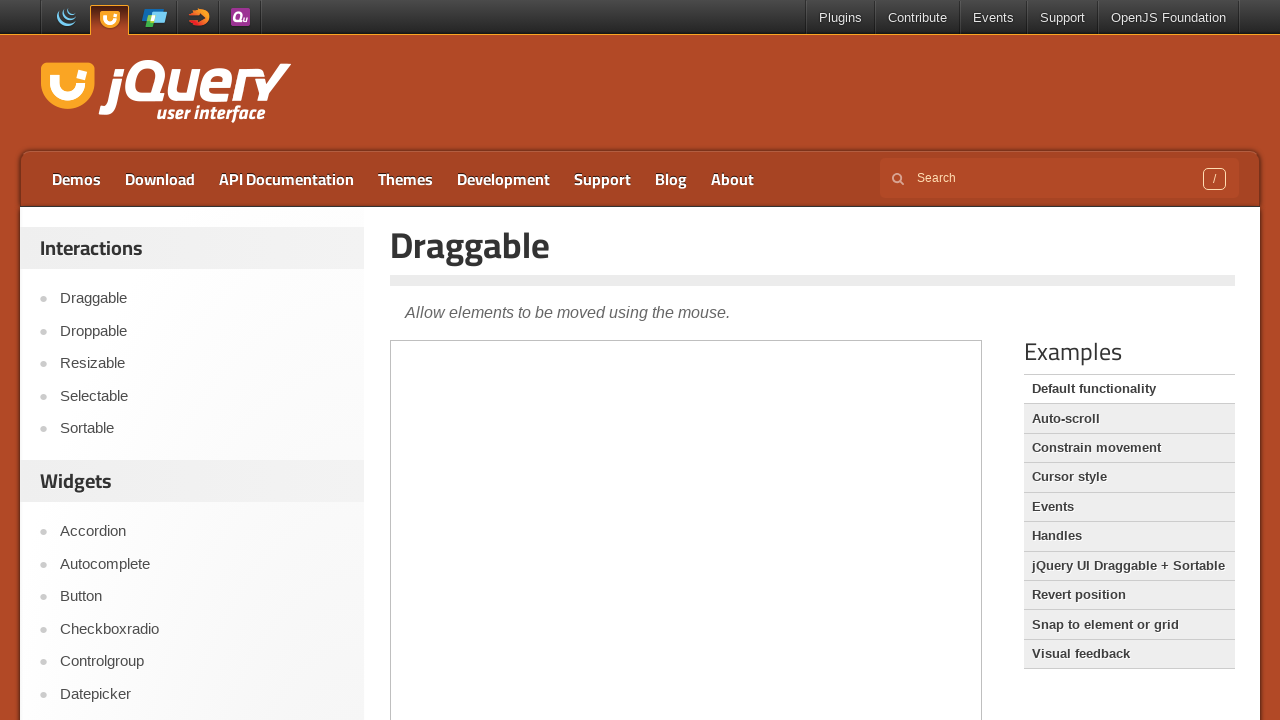

Draggable page loaded
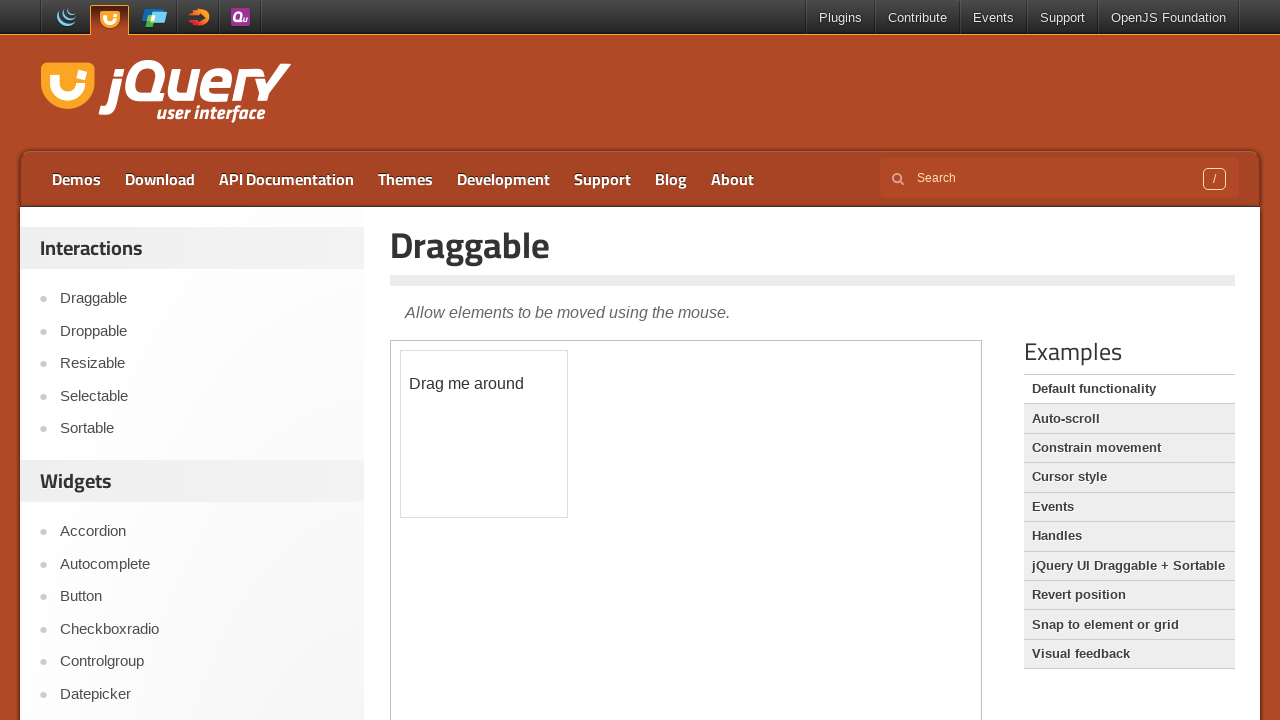

Navigated back from Draggable page
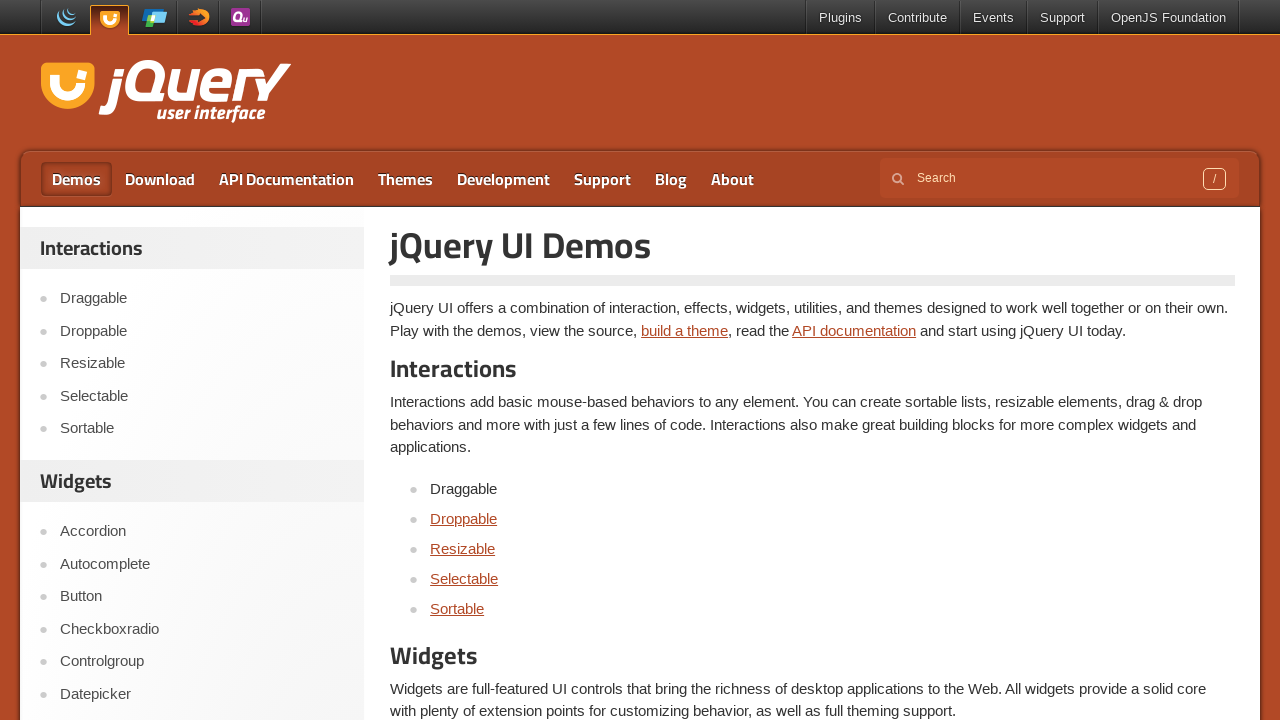

Demos page reloaded after navigation back
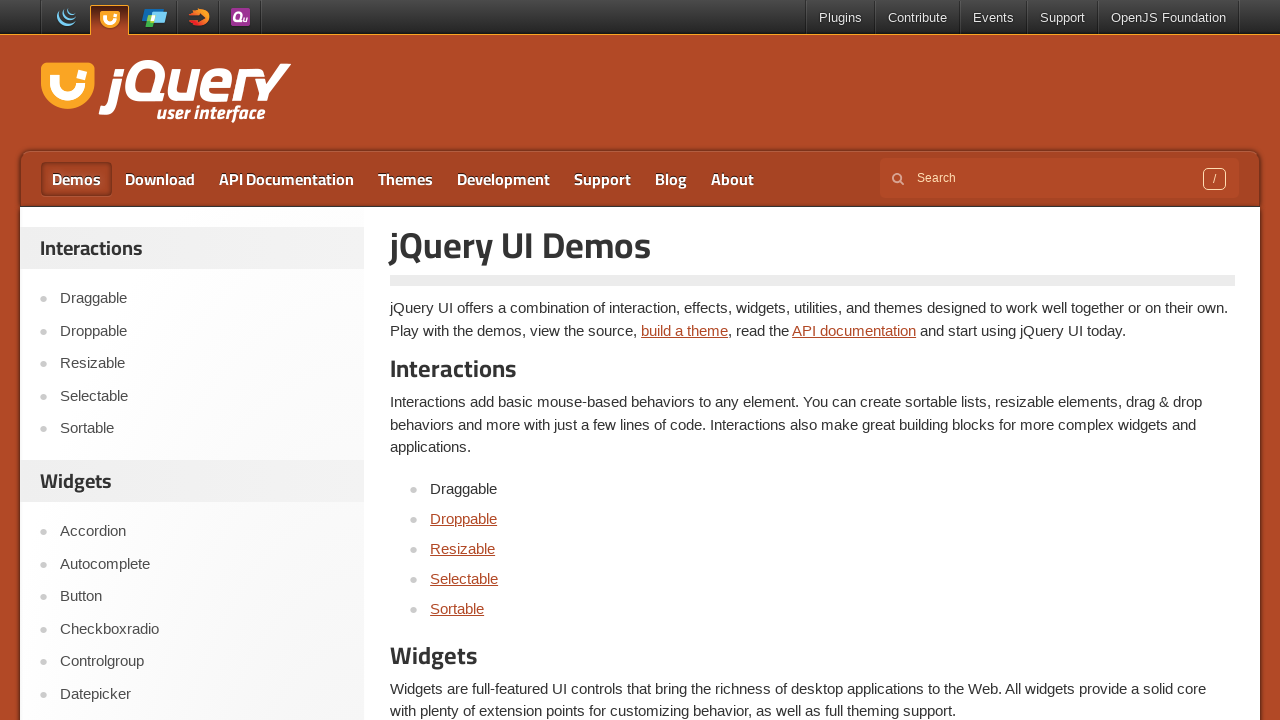

Clicked on Droppable link at (464, 518) on text=Droppable
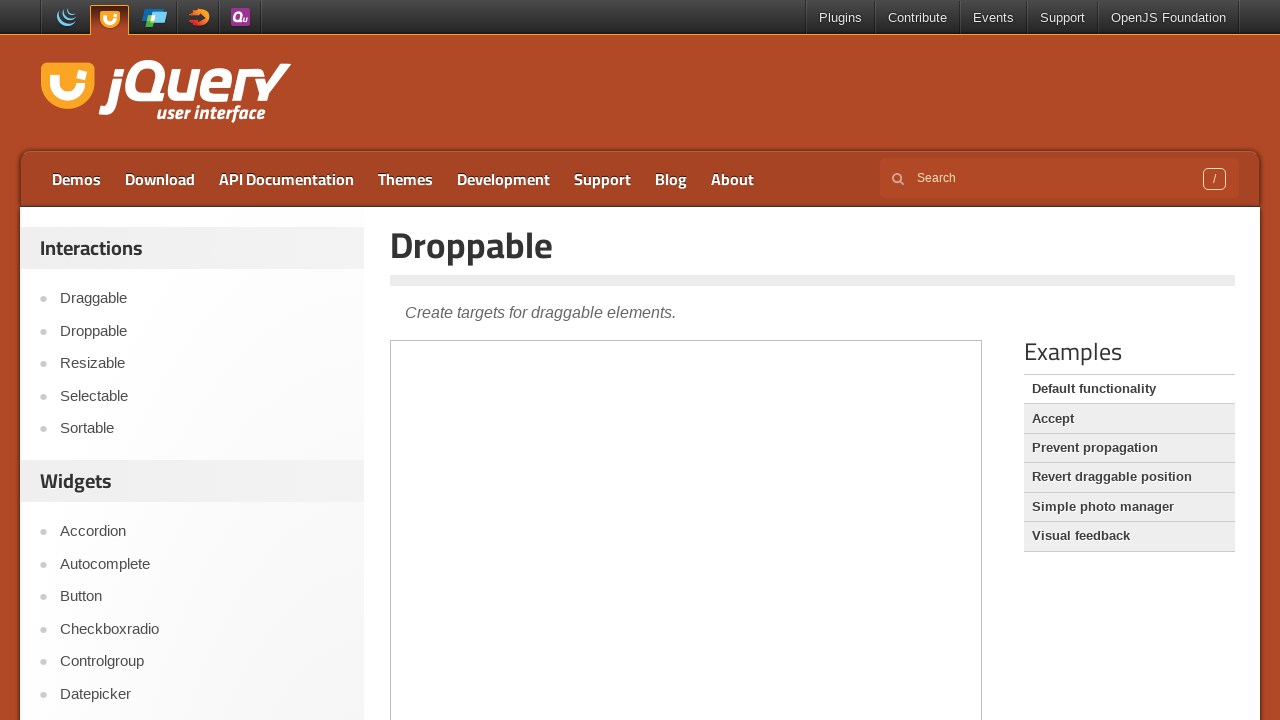

Droppable page loaded
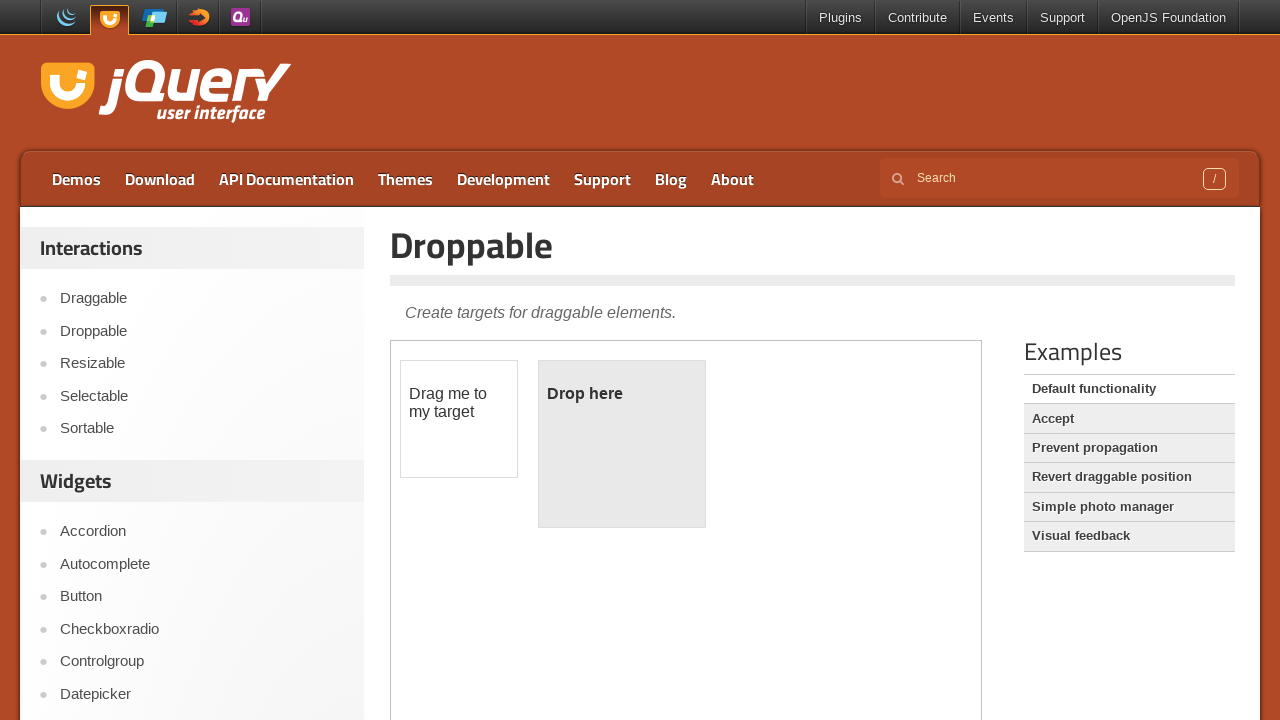

Navigated back from Droppable page
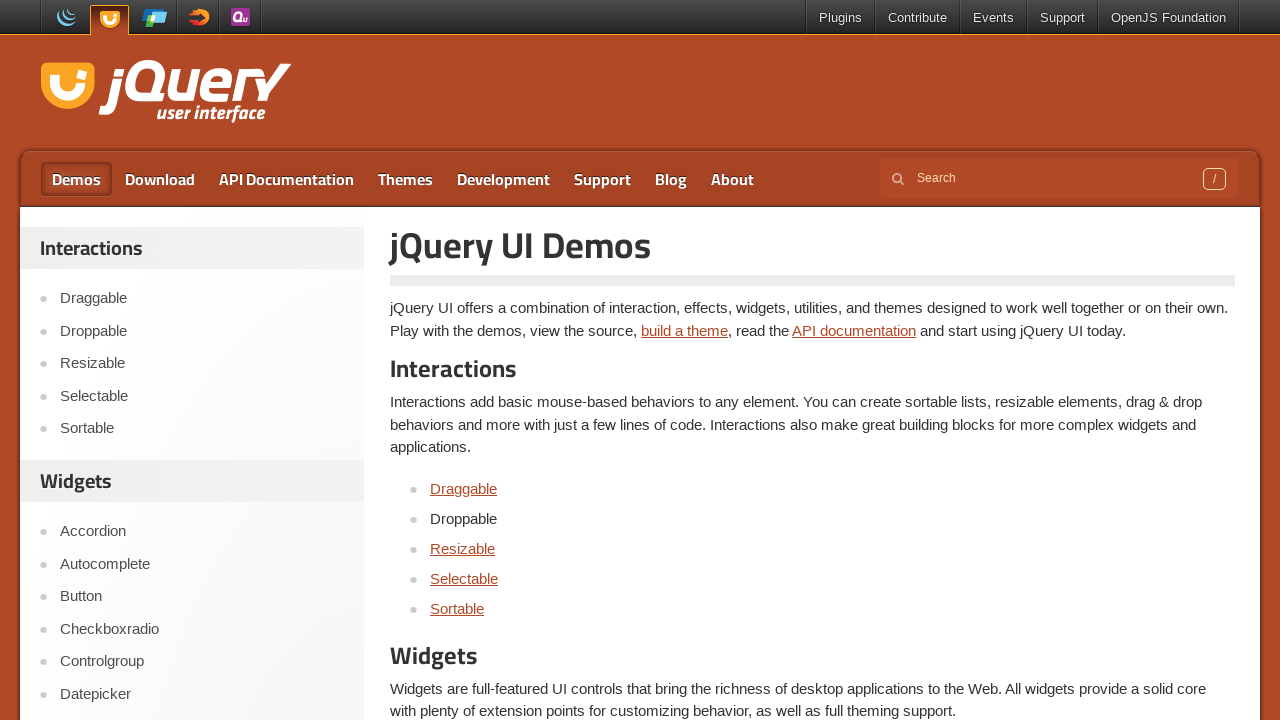

Demos page reloaded after navigation back
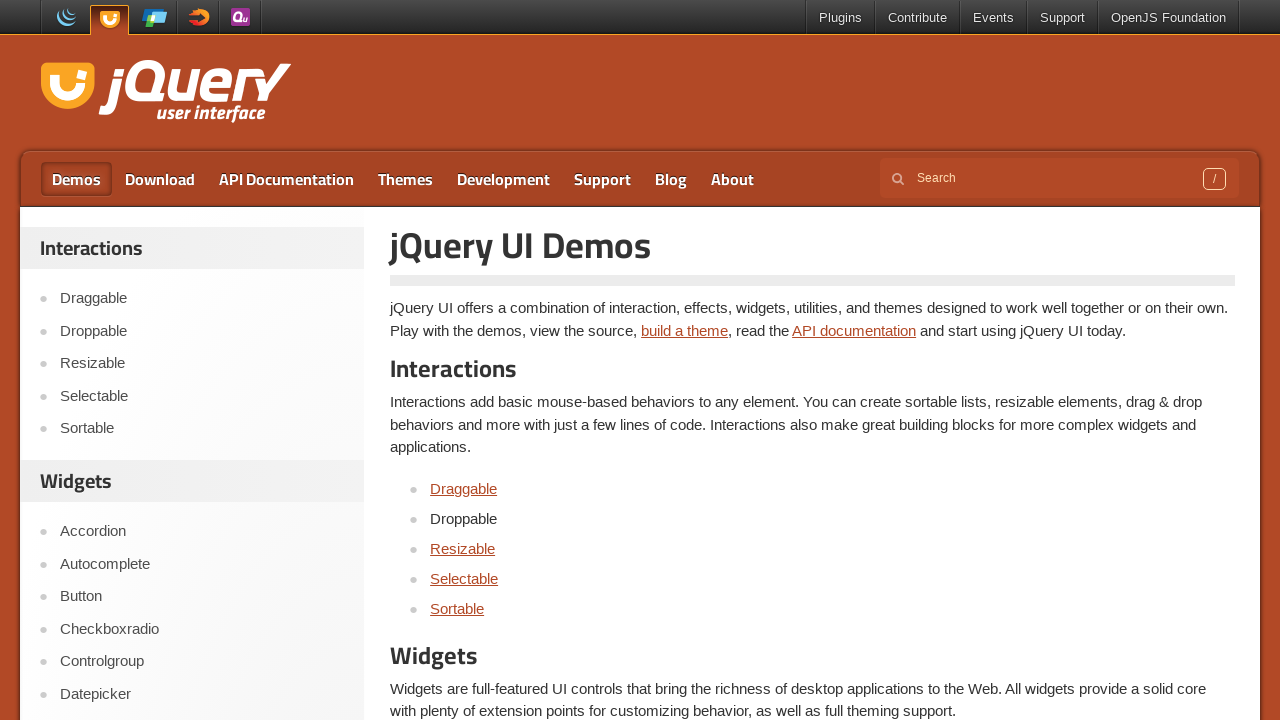

Clicked on Resizable link at (463, 548) on a:text('Resizable')
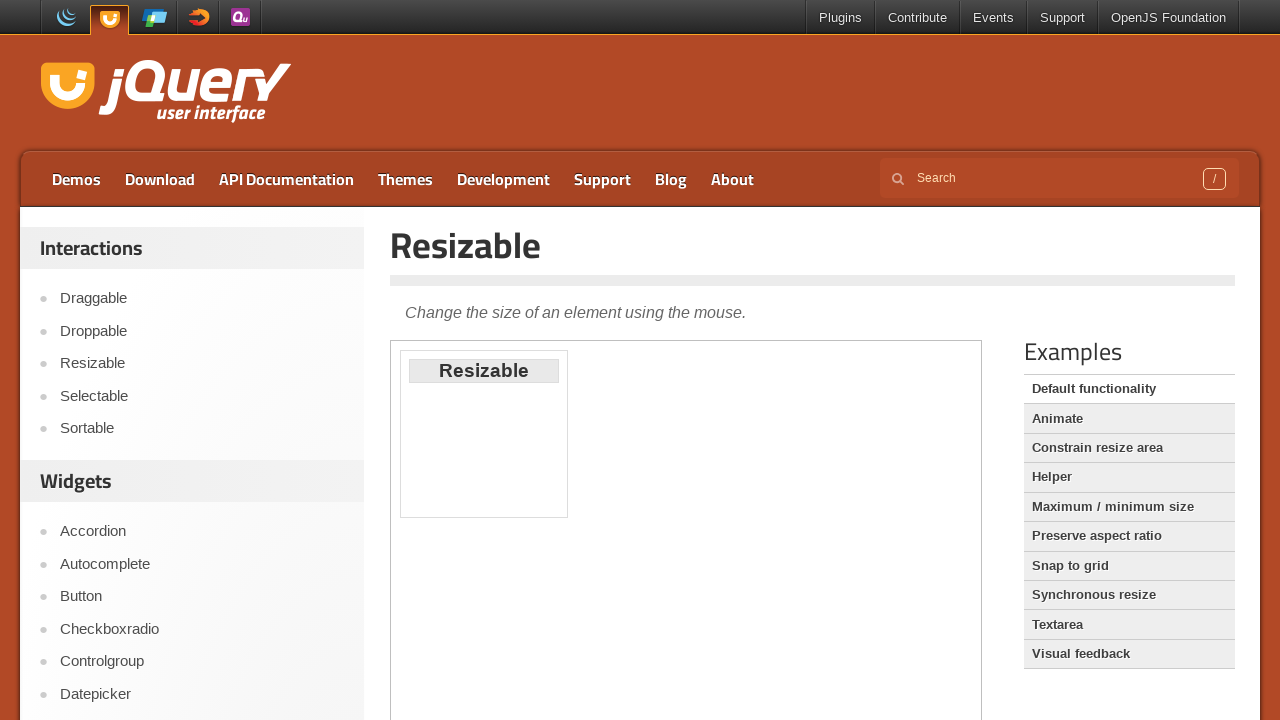

Resizable page loaded
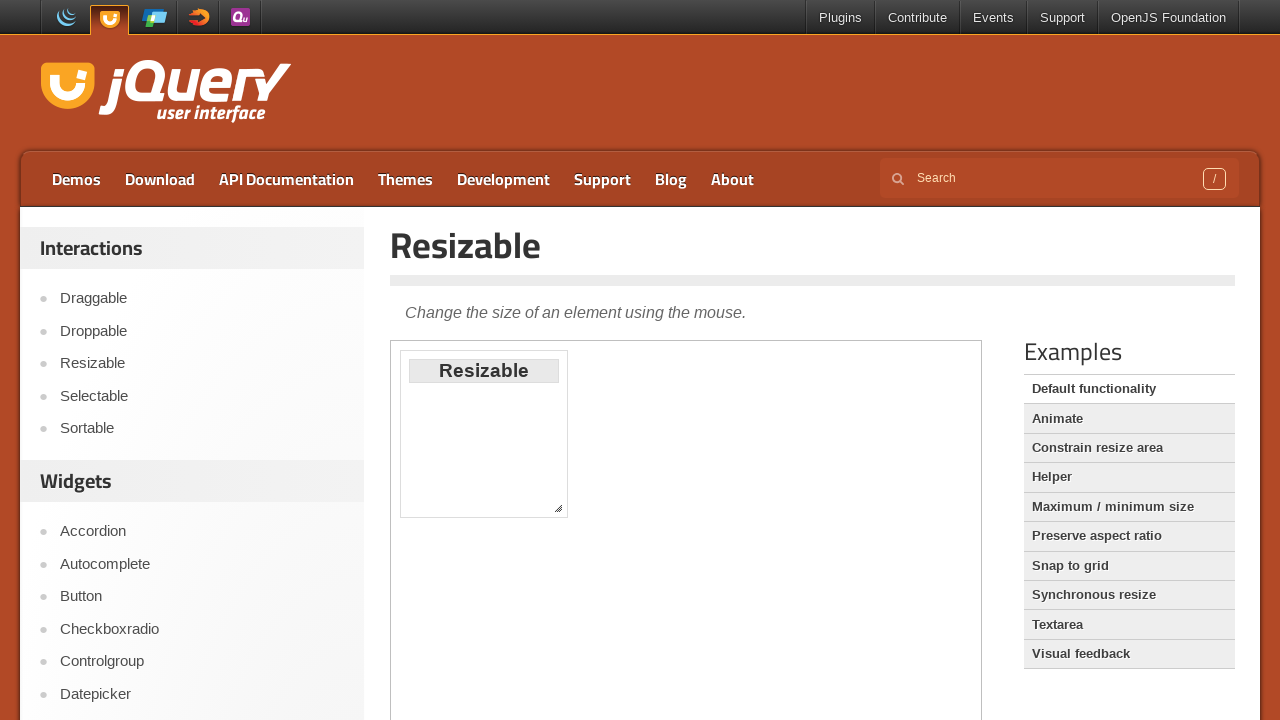

Navigated back from Resizable page
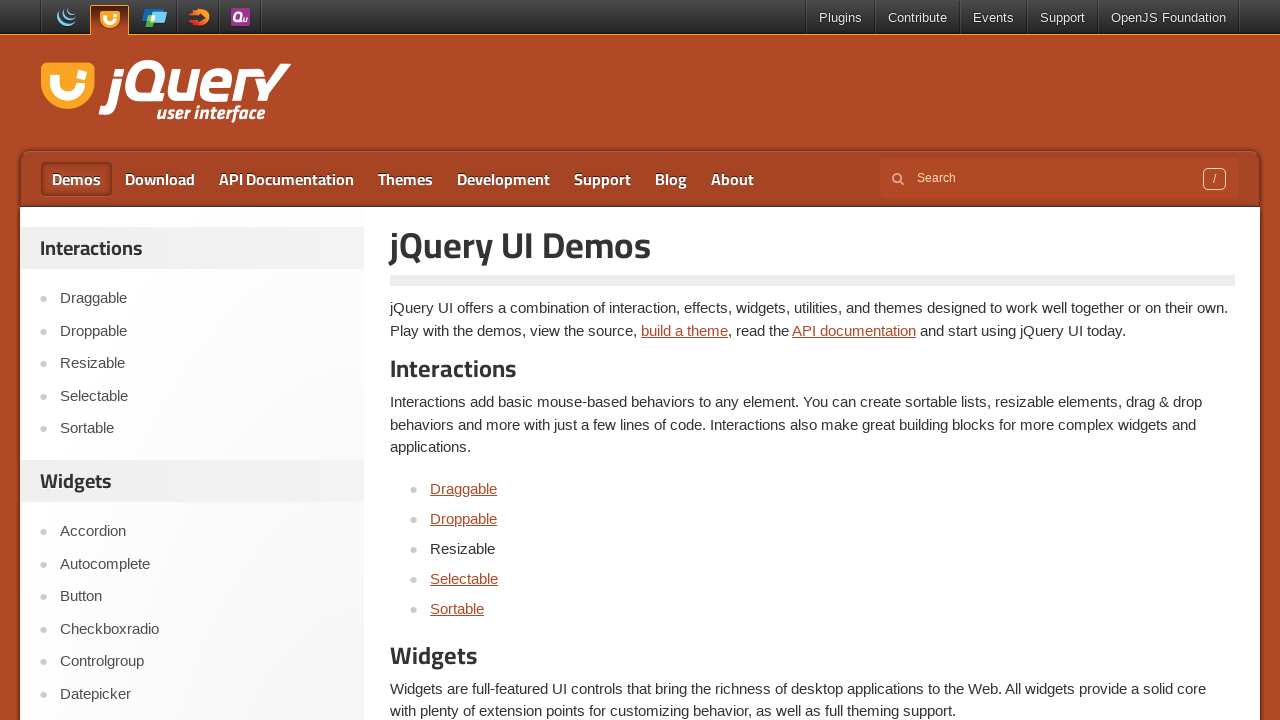

Demos page reloaded after navigation back
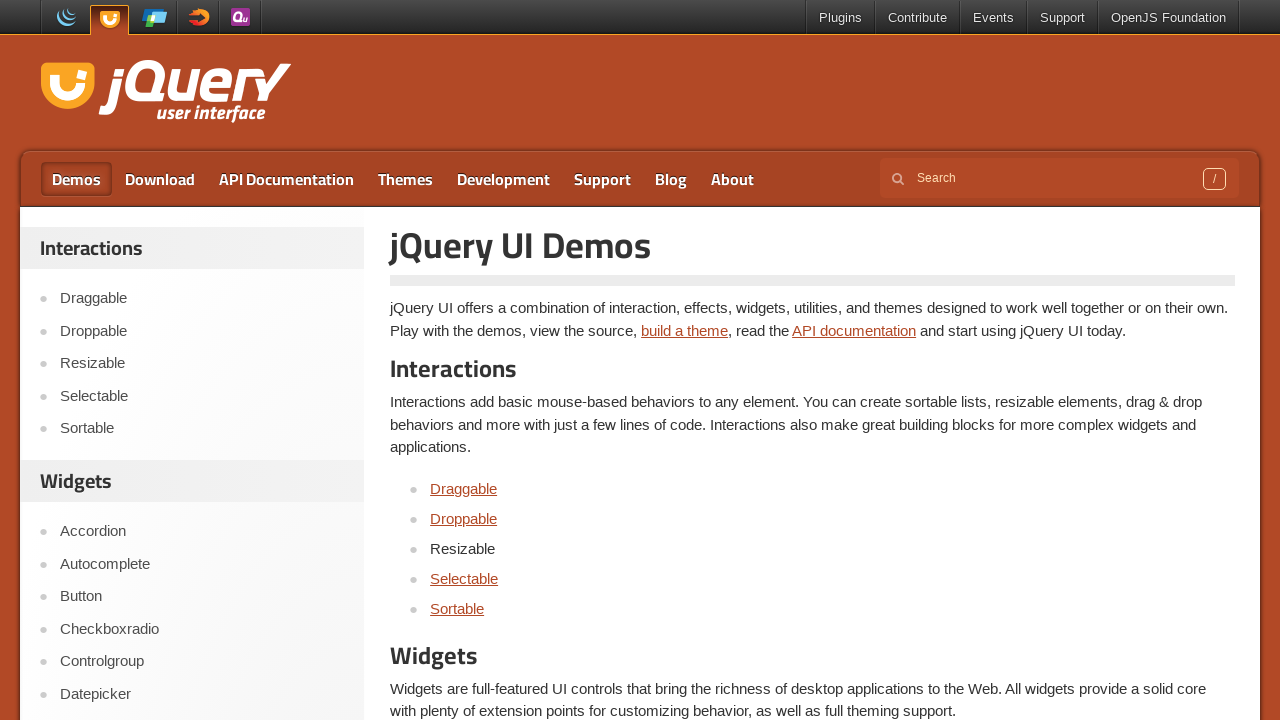

Clicked on Selectable link at (464, 578) on text=Selectable
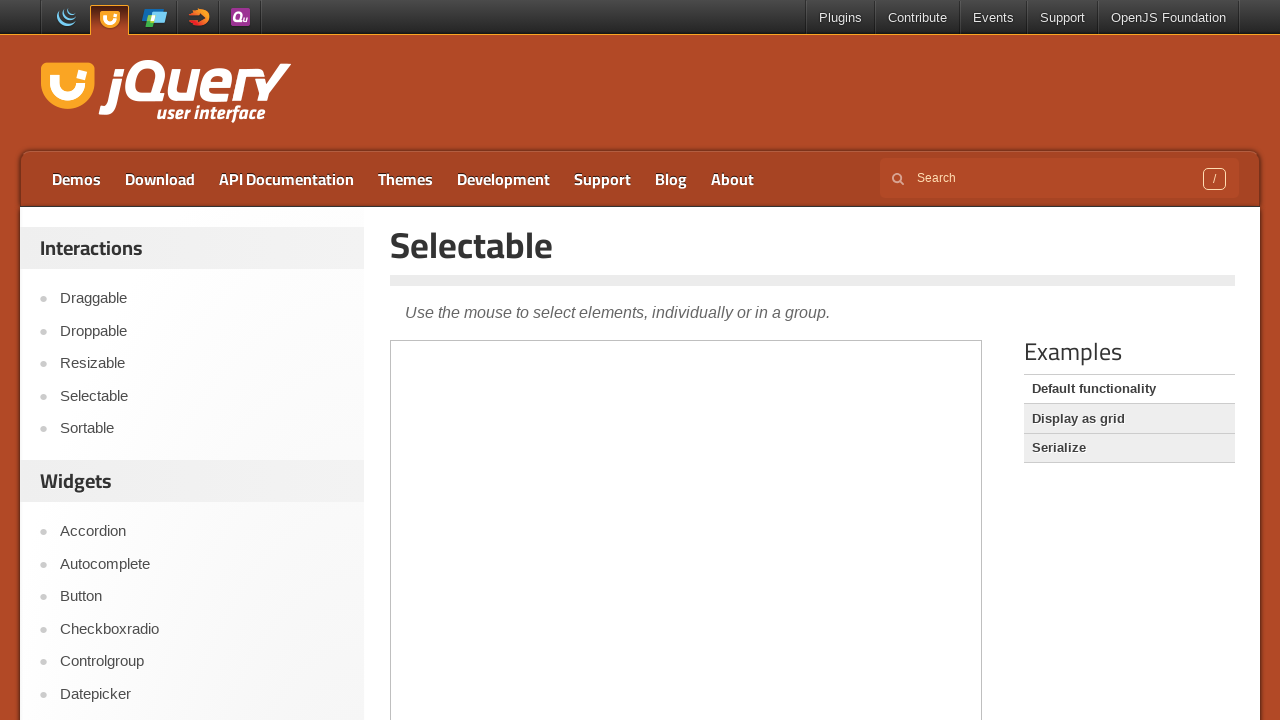

Selectable page loaded
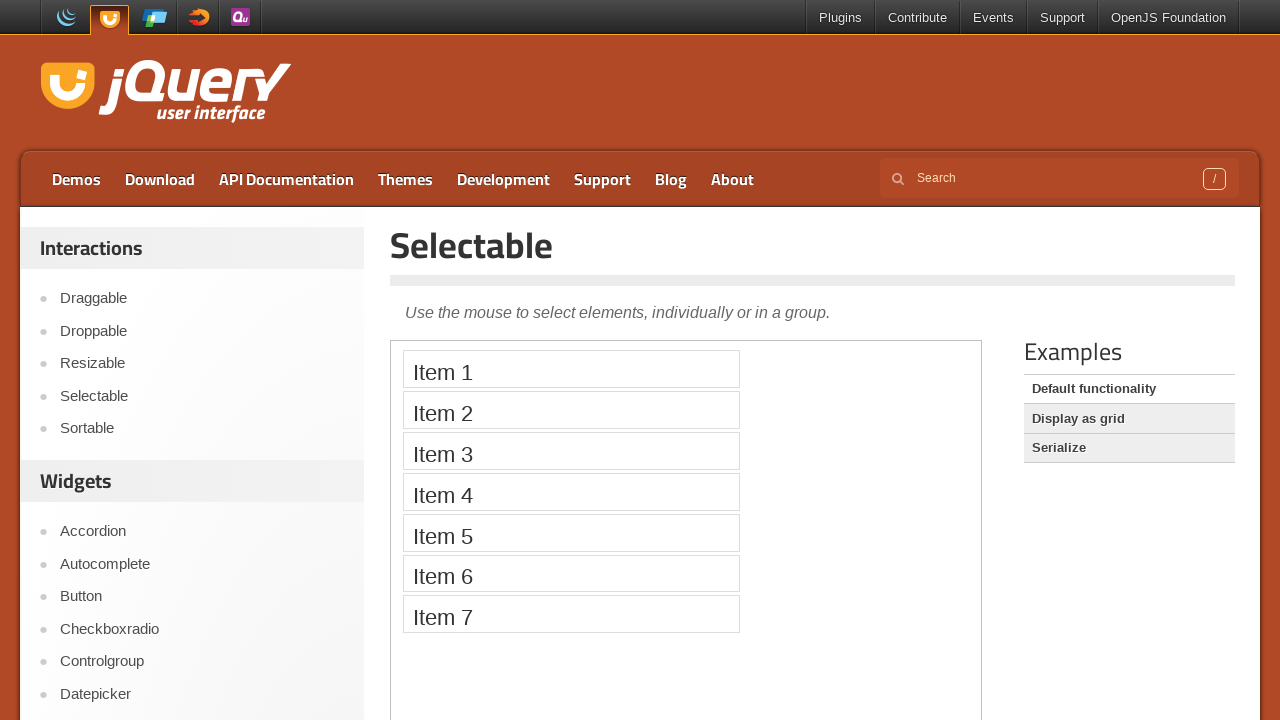

Navigated back from Selectable page
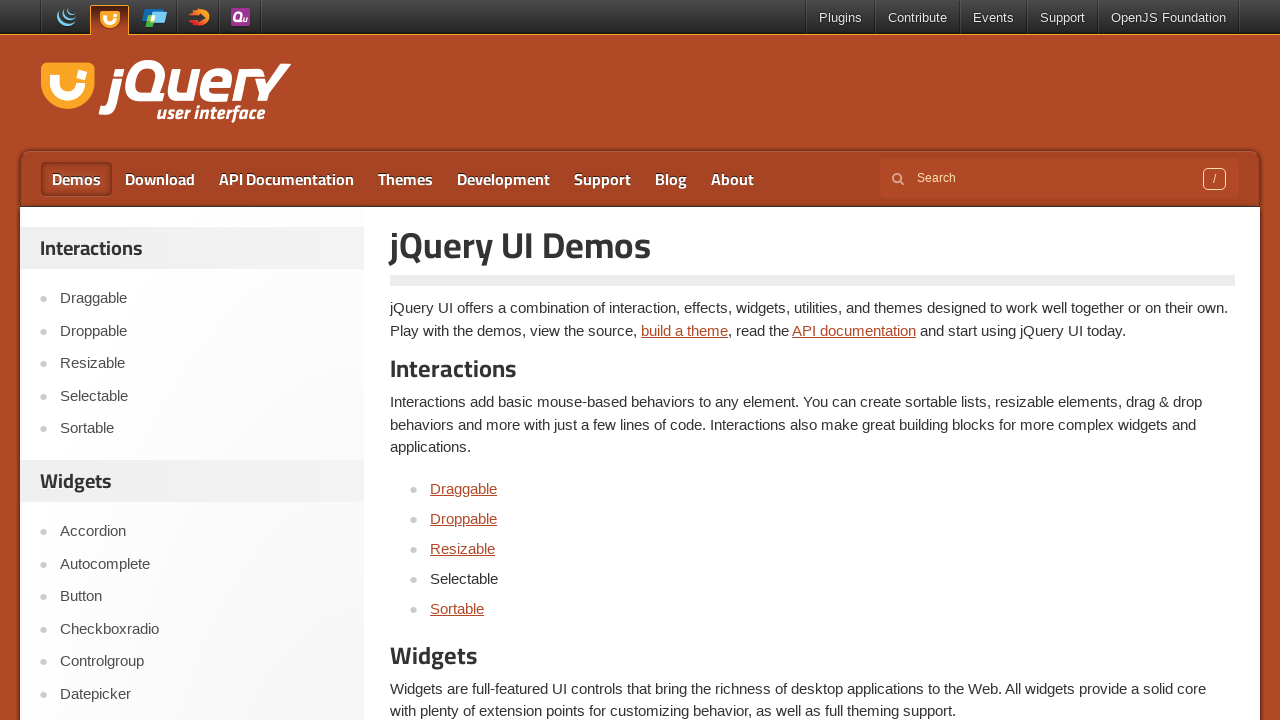

Demos page reloaded after navigation back
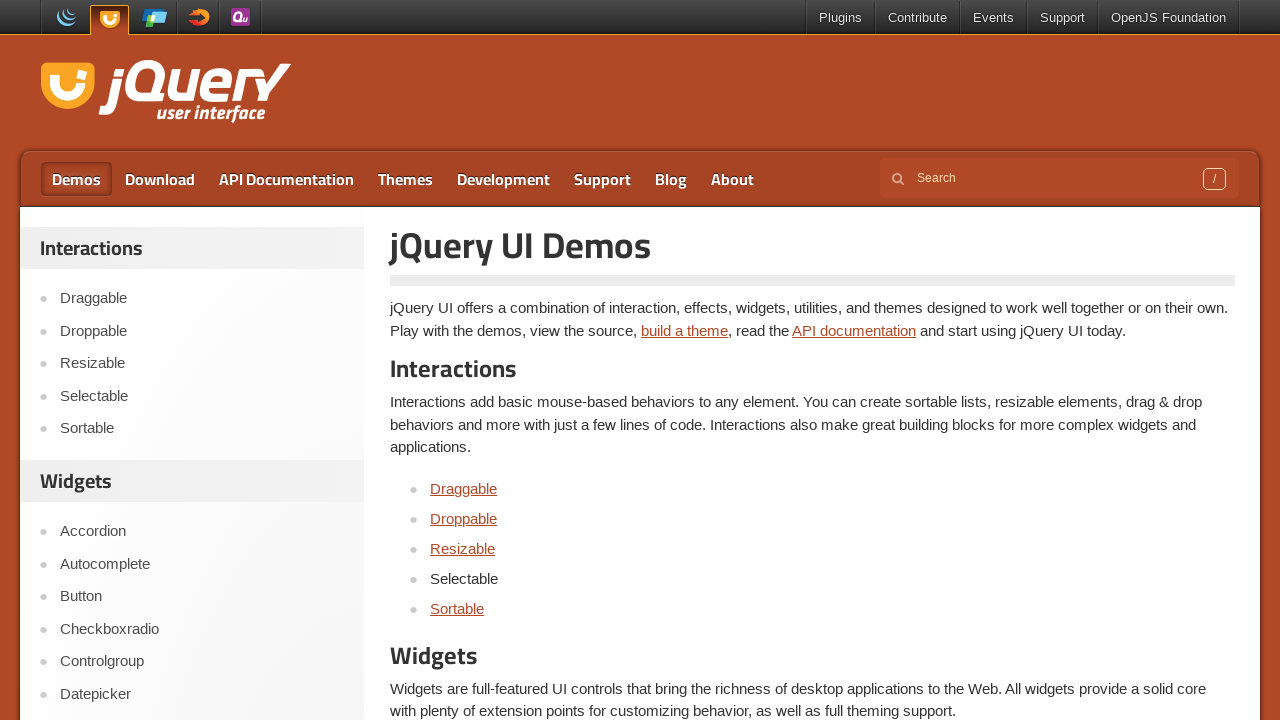

Clicked on Sortable link at (457, 608) on a:text('Sortable')
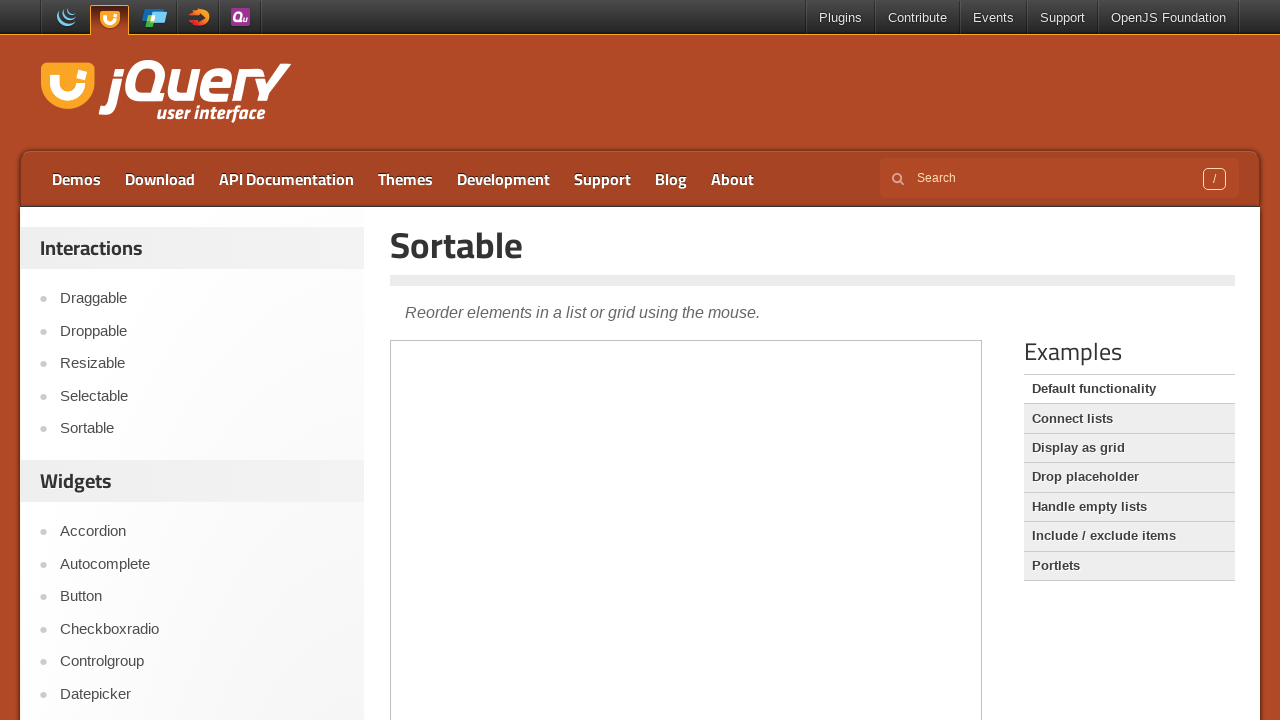

Sortable page loaded
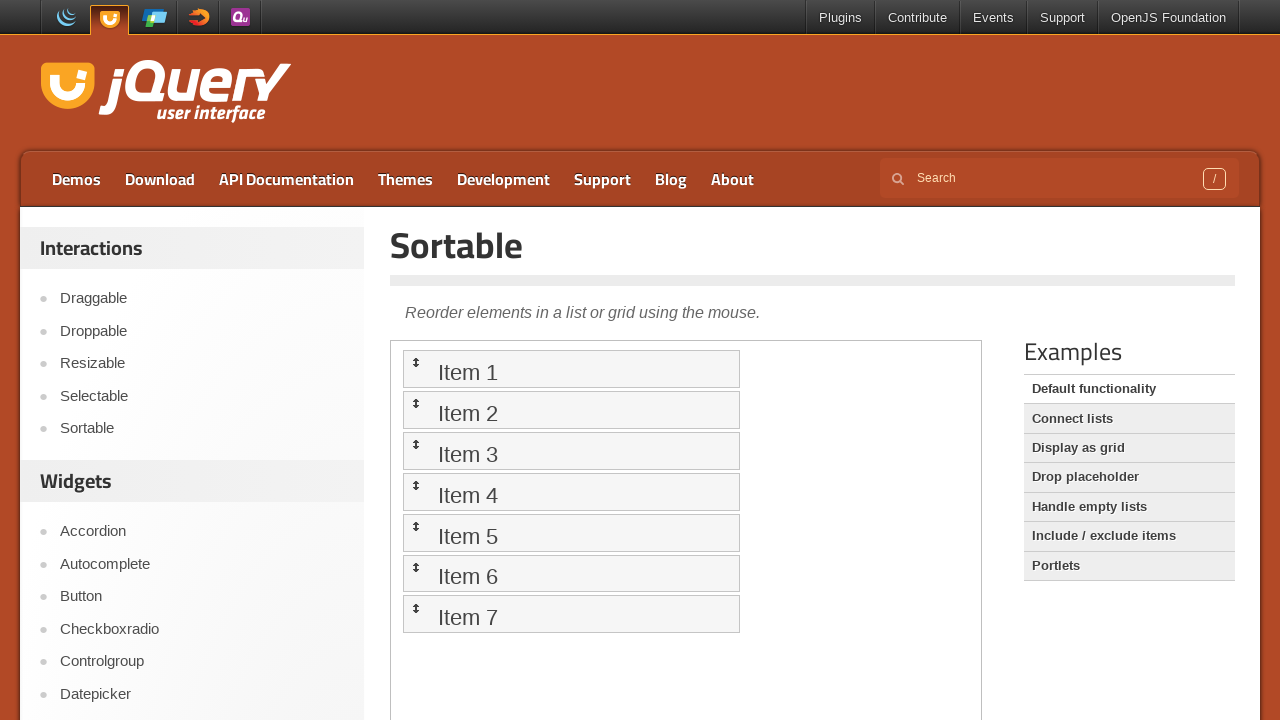

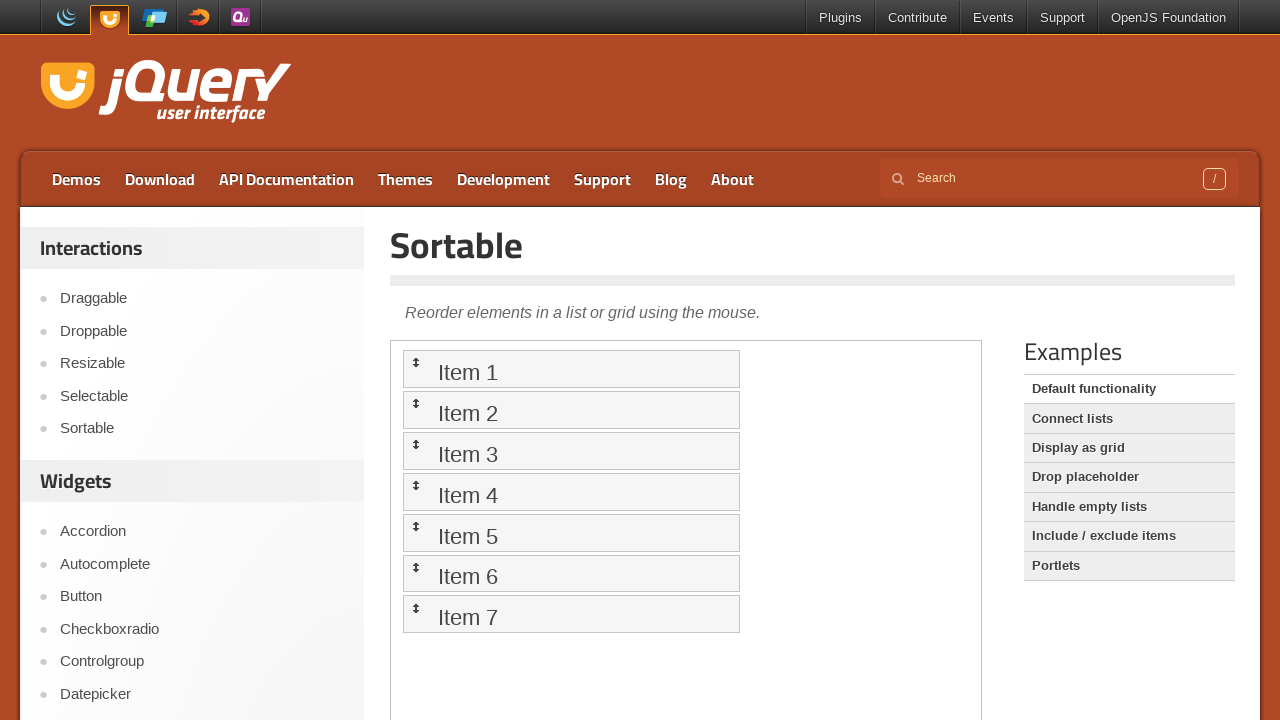